Tests browser window manipulation including maximizing, minimizing, fullscreen, and resizing operations

Starting URL: https://techproeducation.com

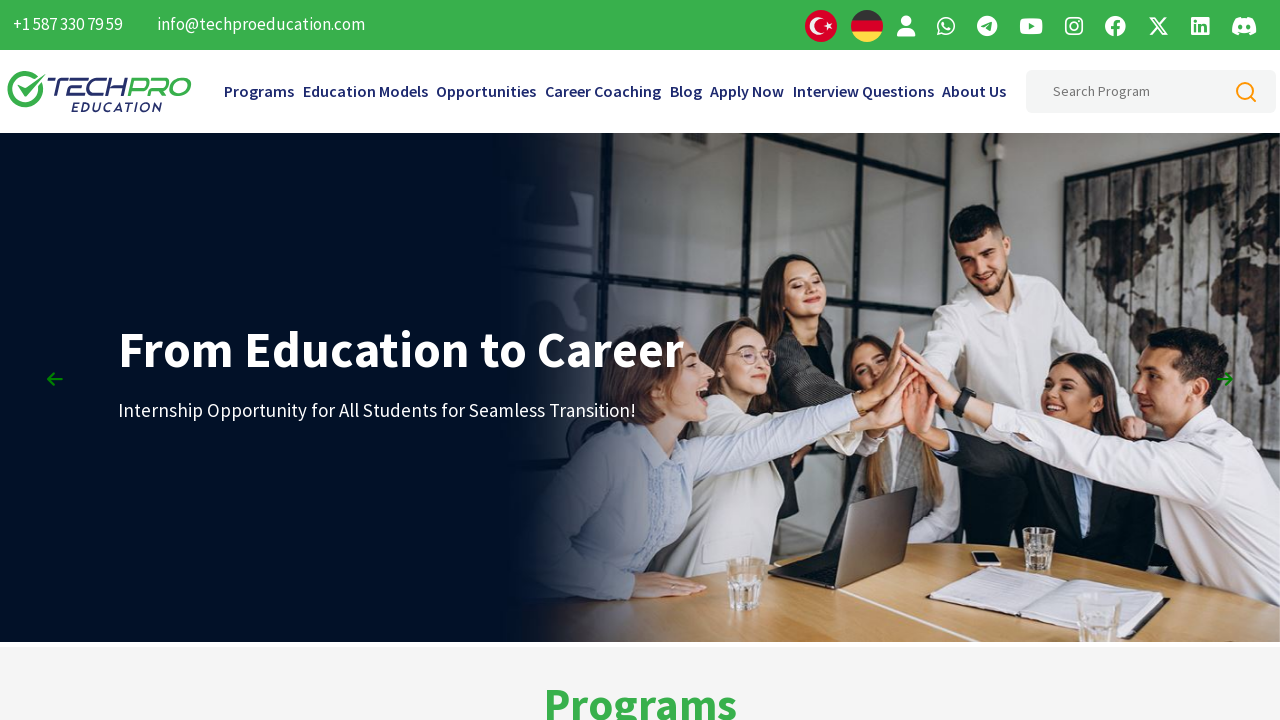

Retrieved initial window X and Y position coordinates
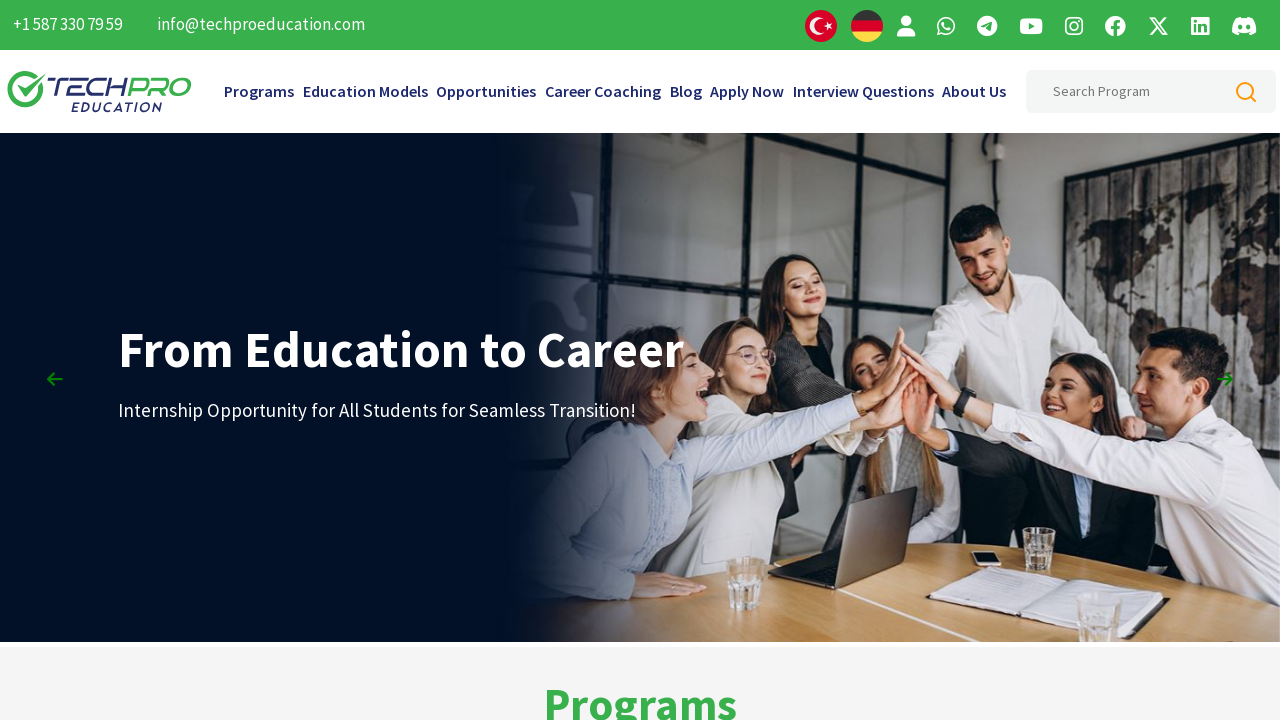

Retrieved initial window width and height
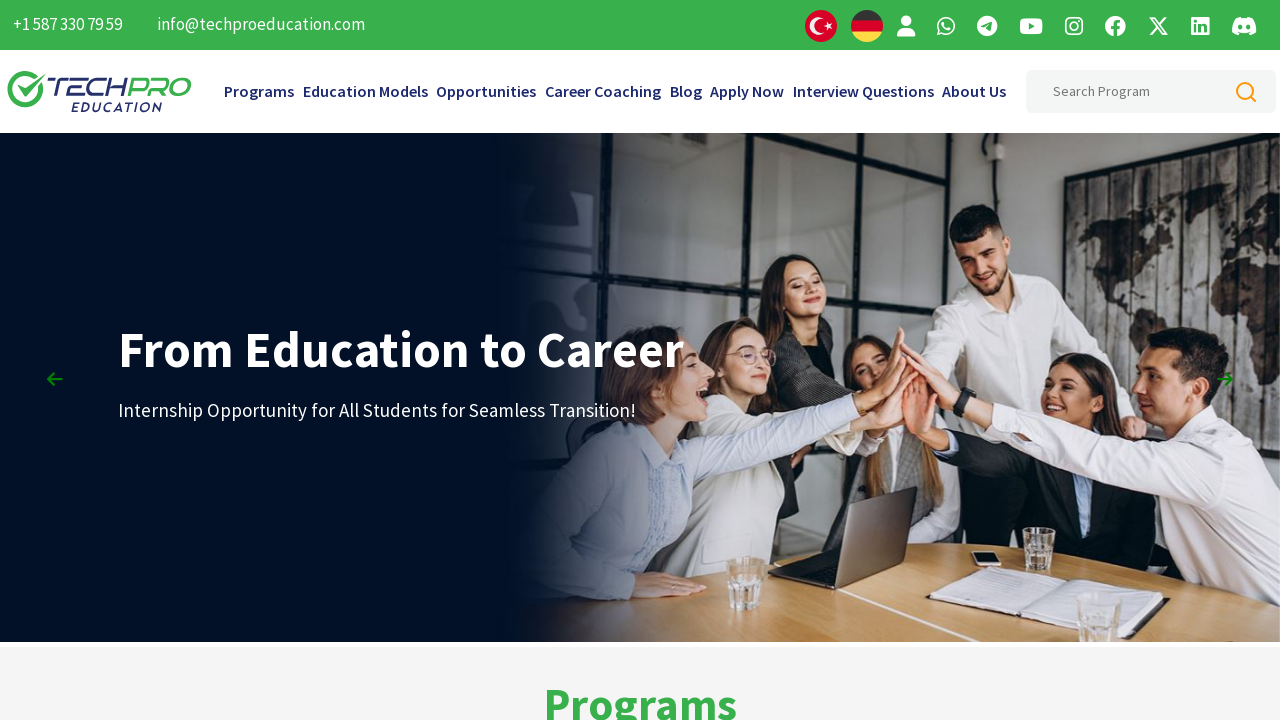

Set viewport size to 1920x1080 to maximize window
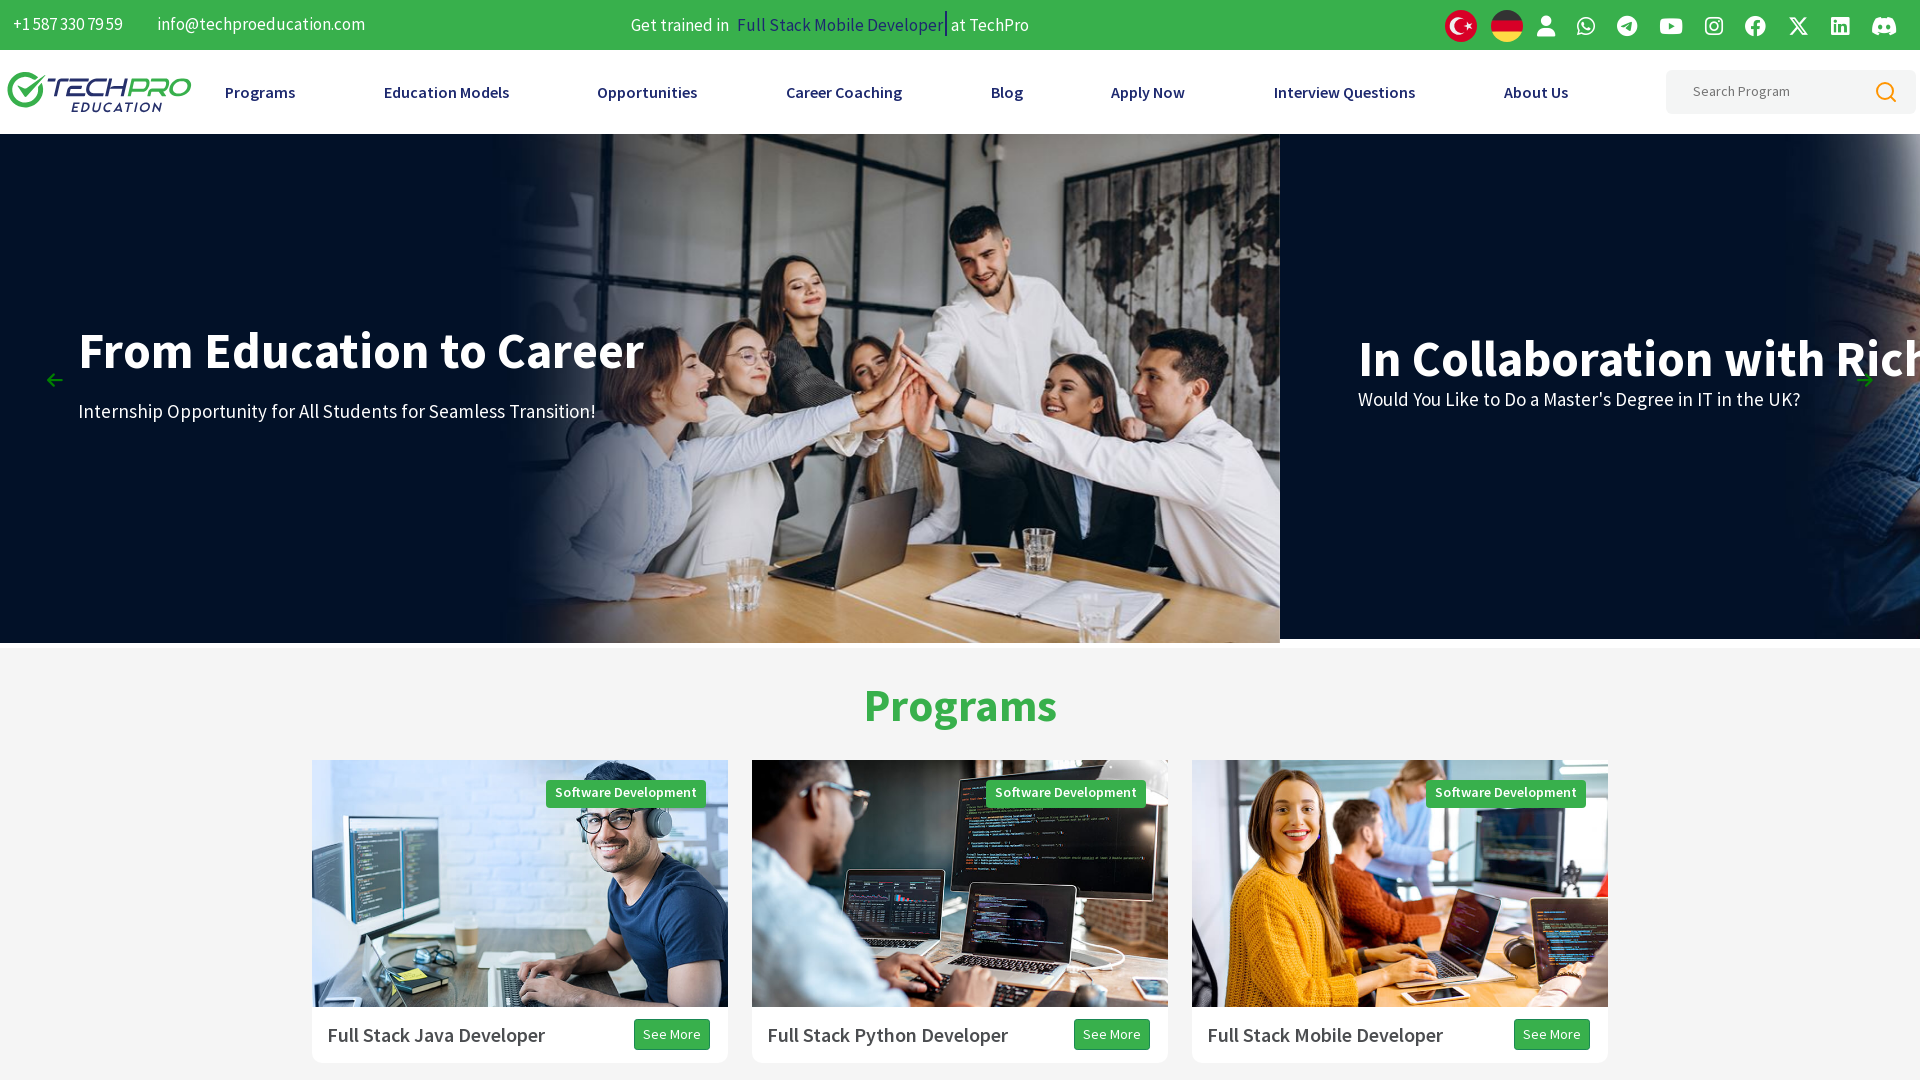

Retrieved window position after maximizing
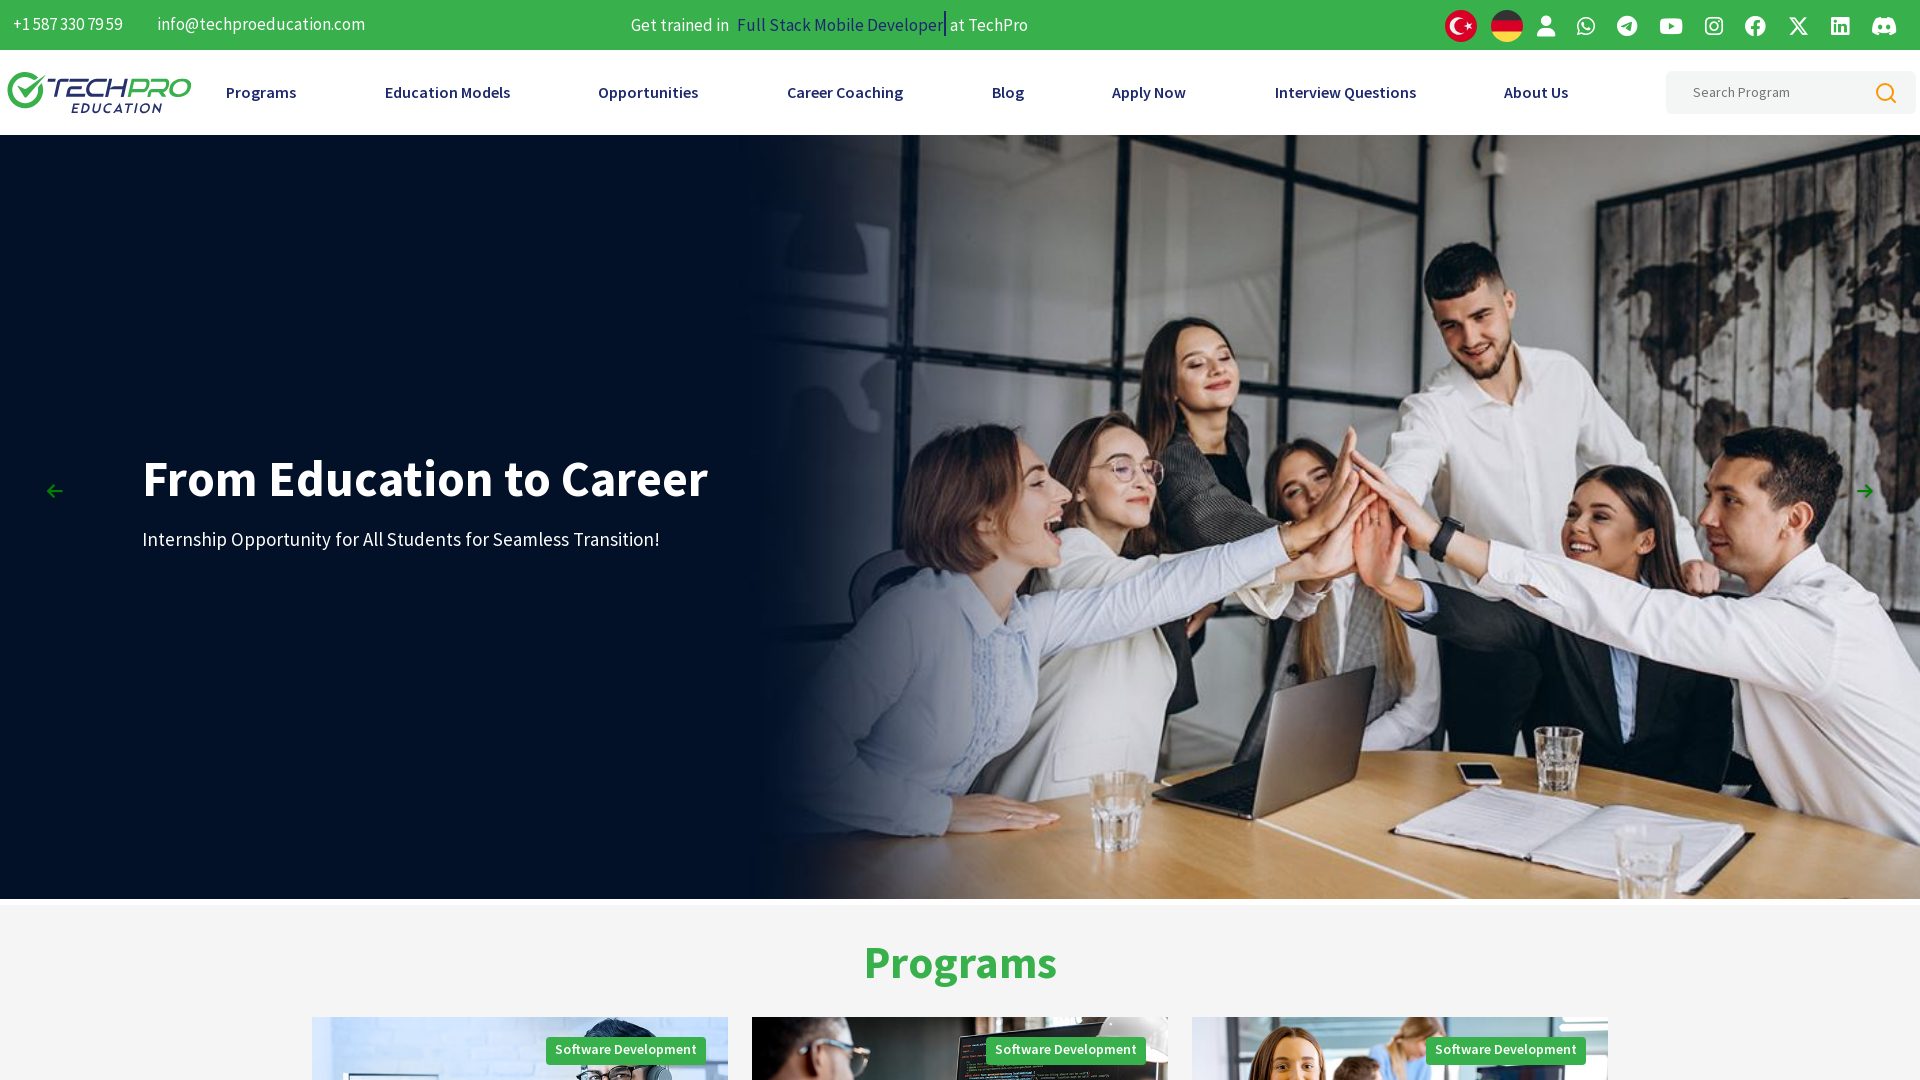

Retrieved window size after maximizing
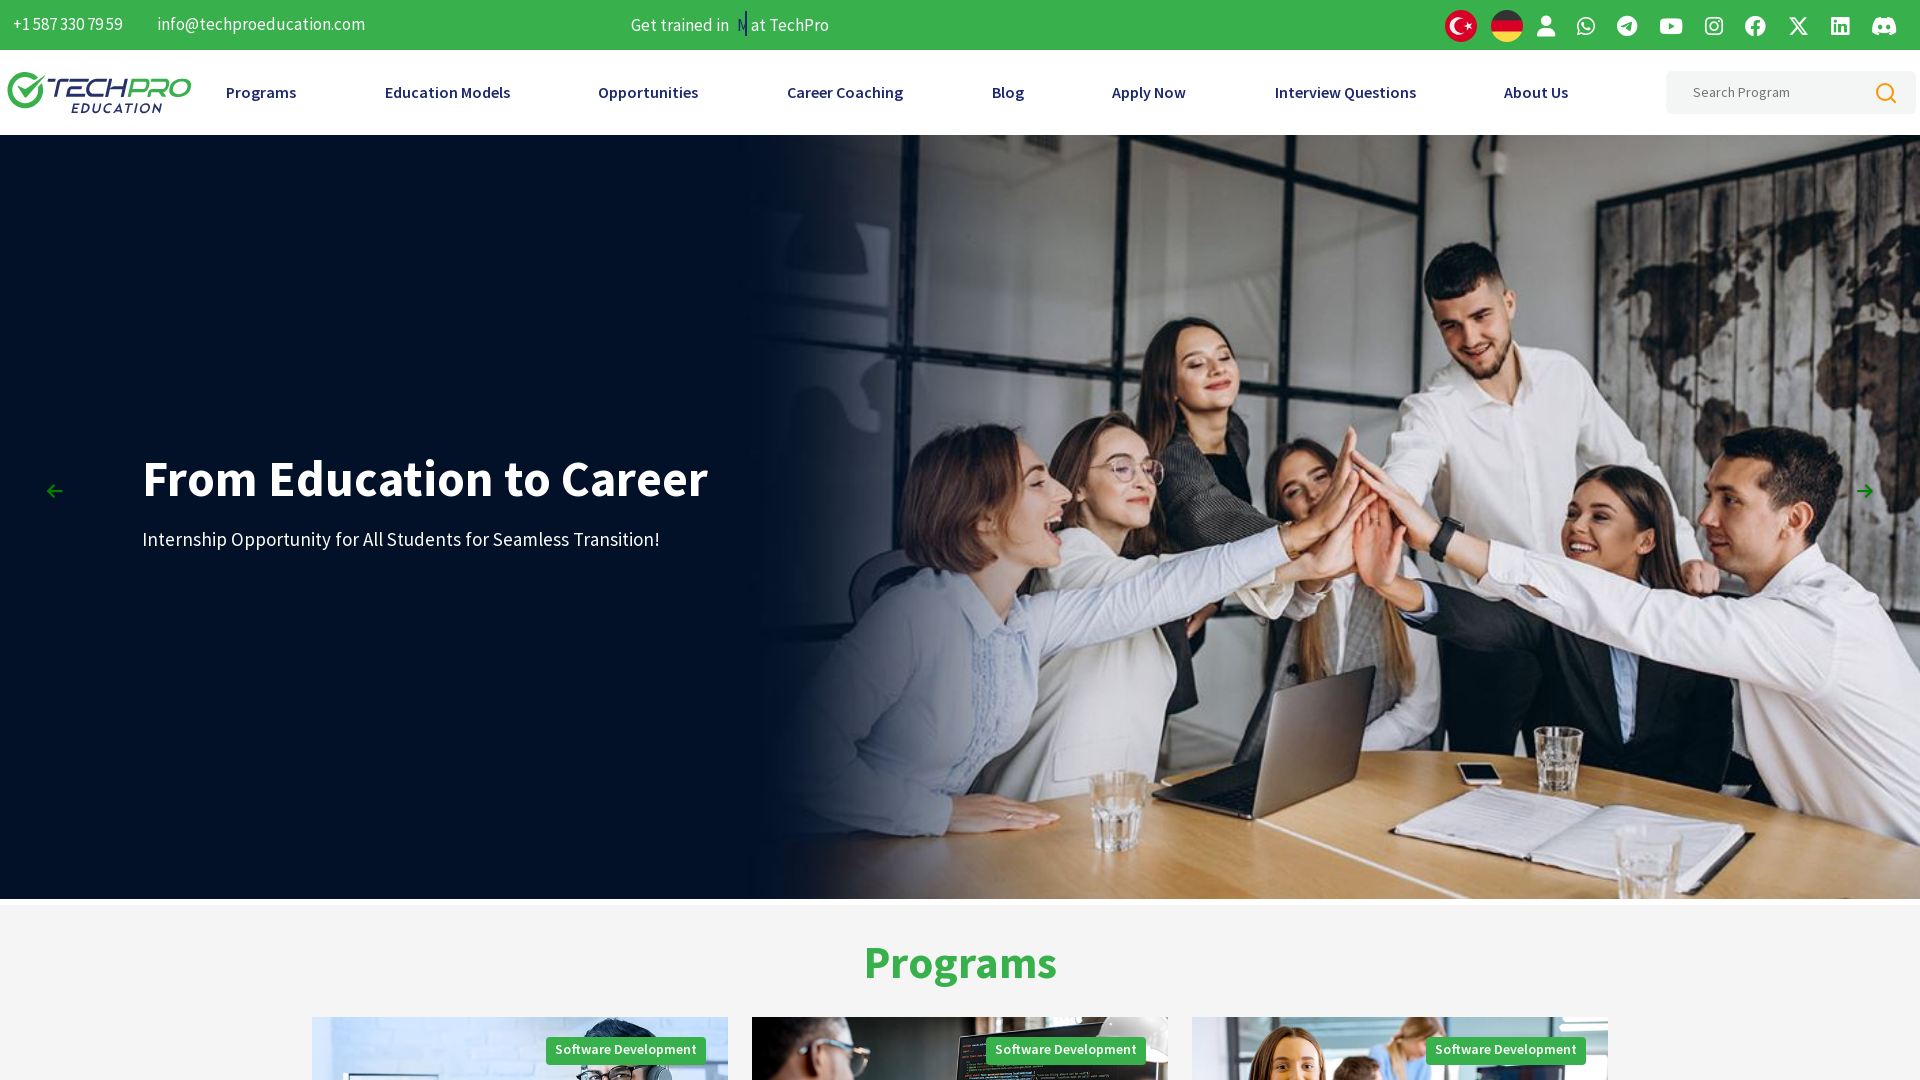

Set viewport size to 1920x1080 to simulate fullscreen mode
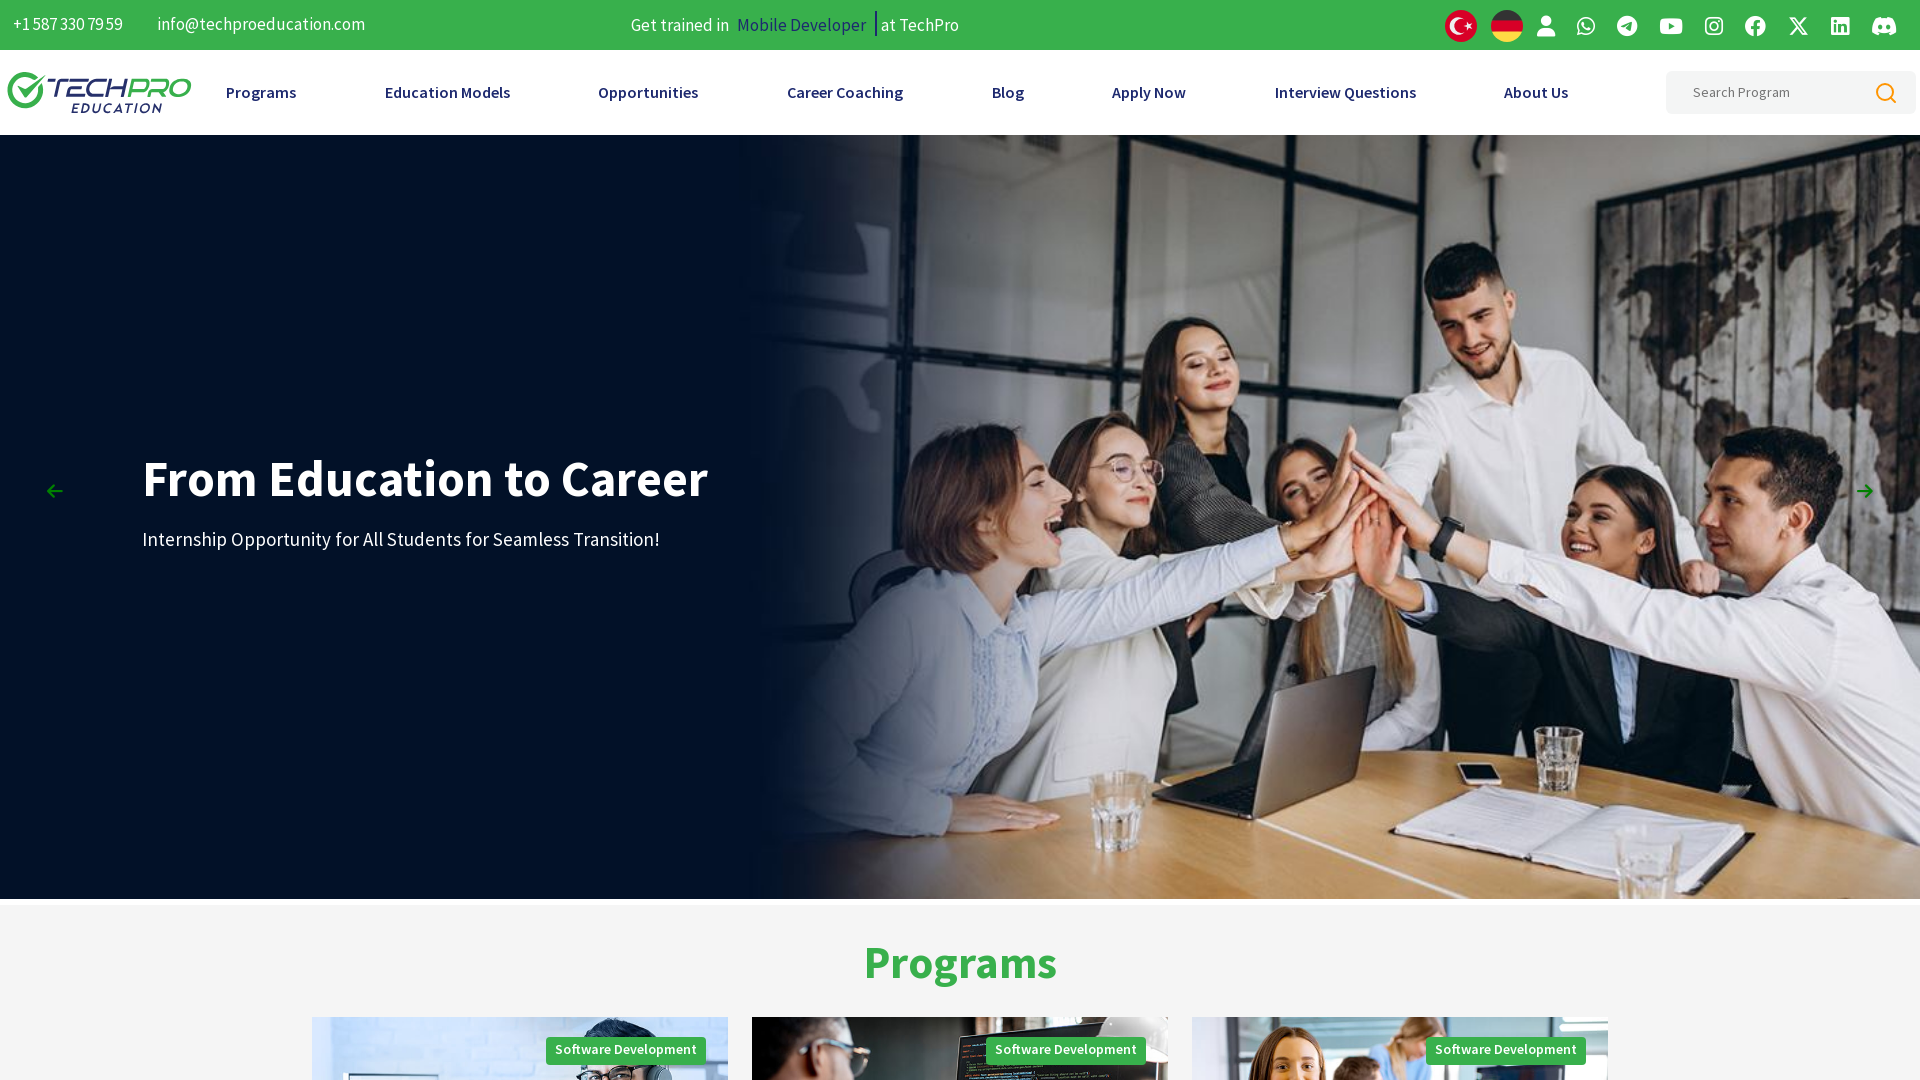

Retrieved window position in fullscreen mode
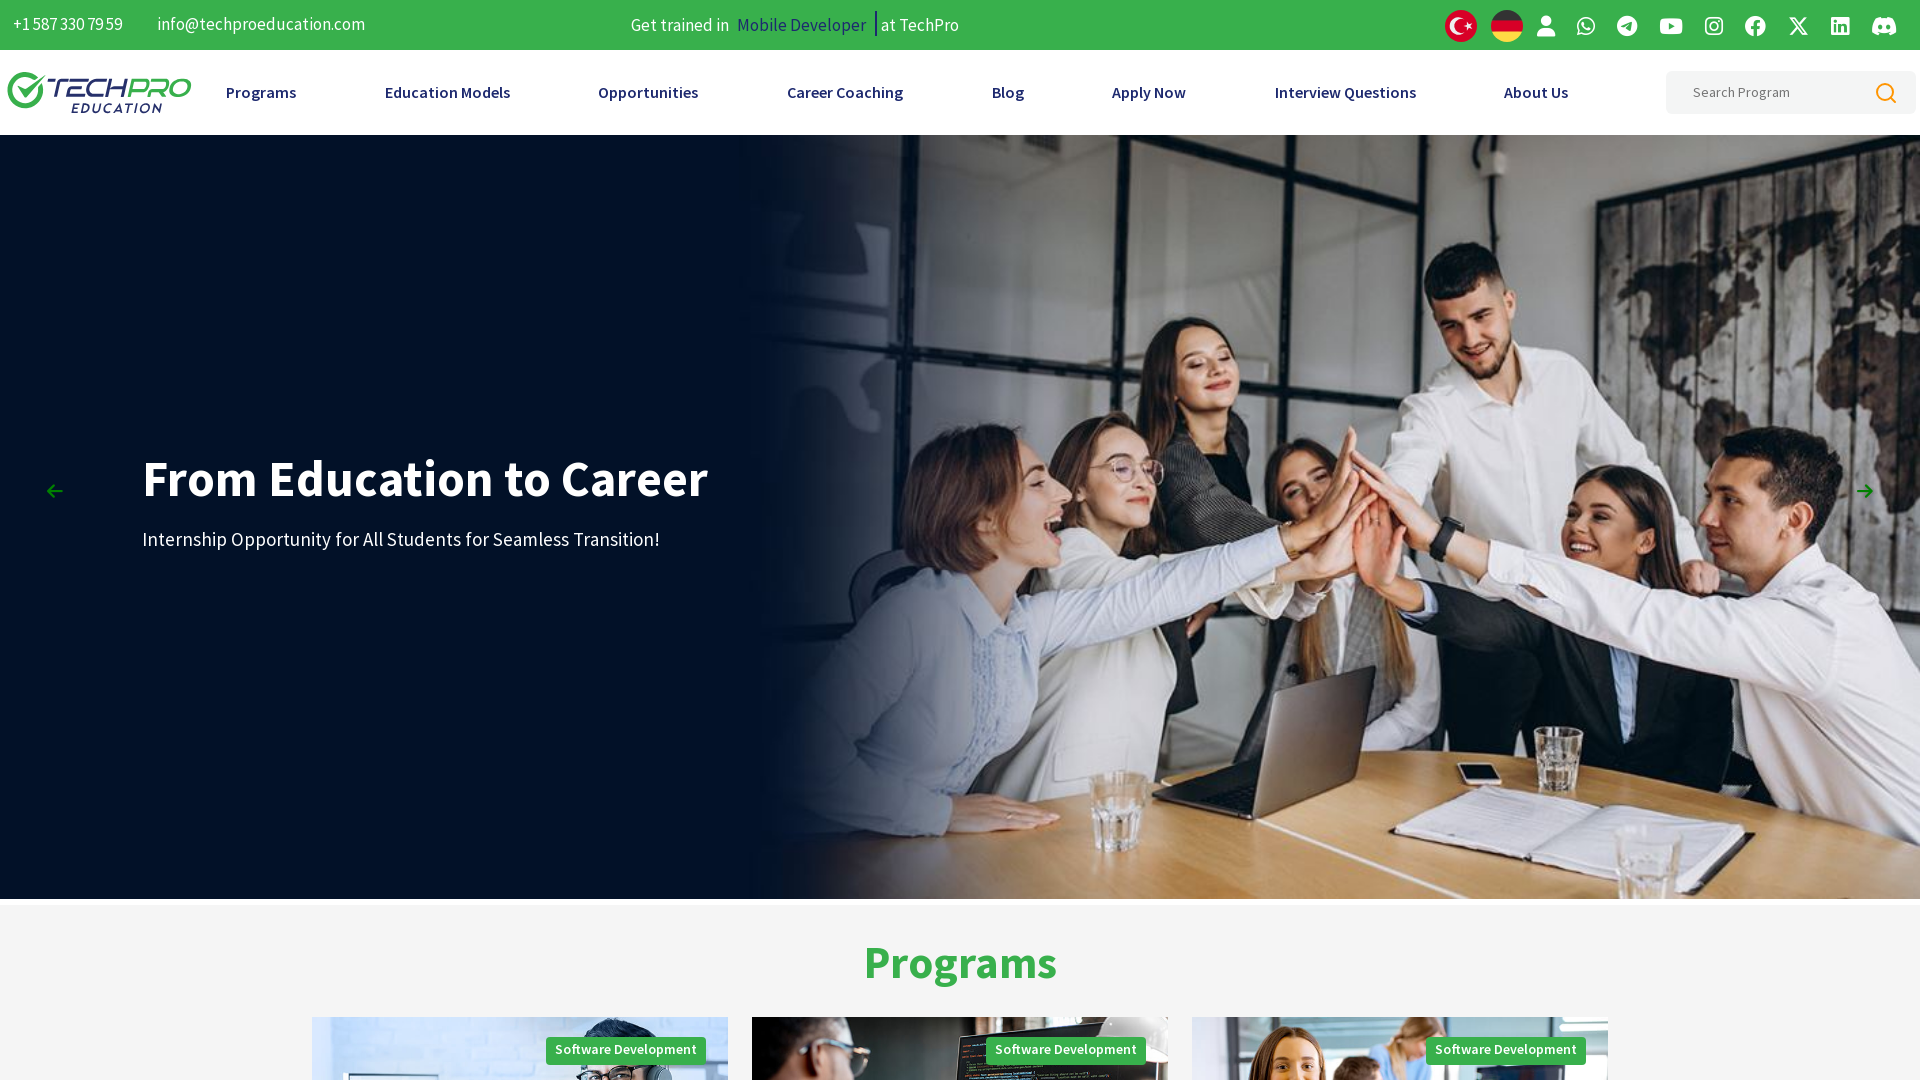

Retrieved window size in fullscreen mode
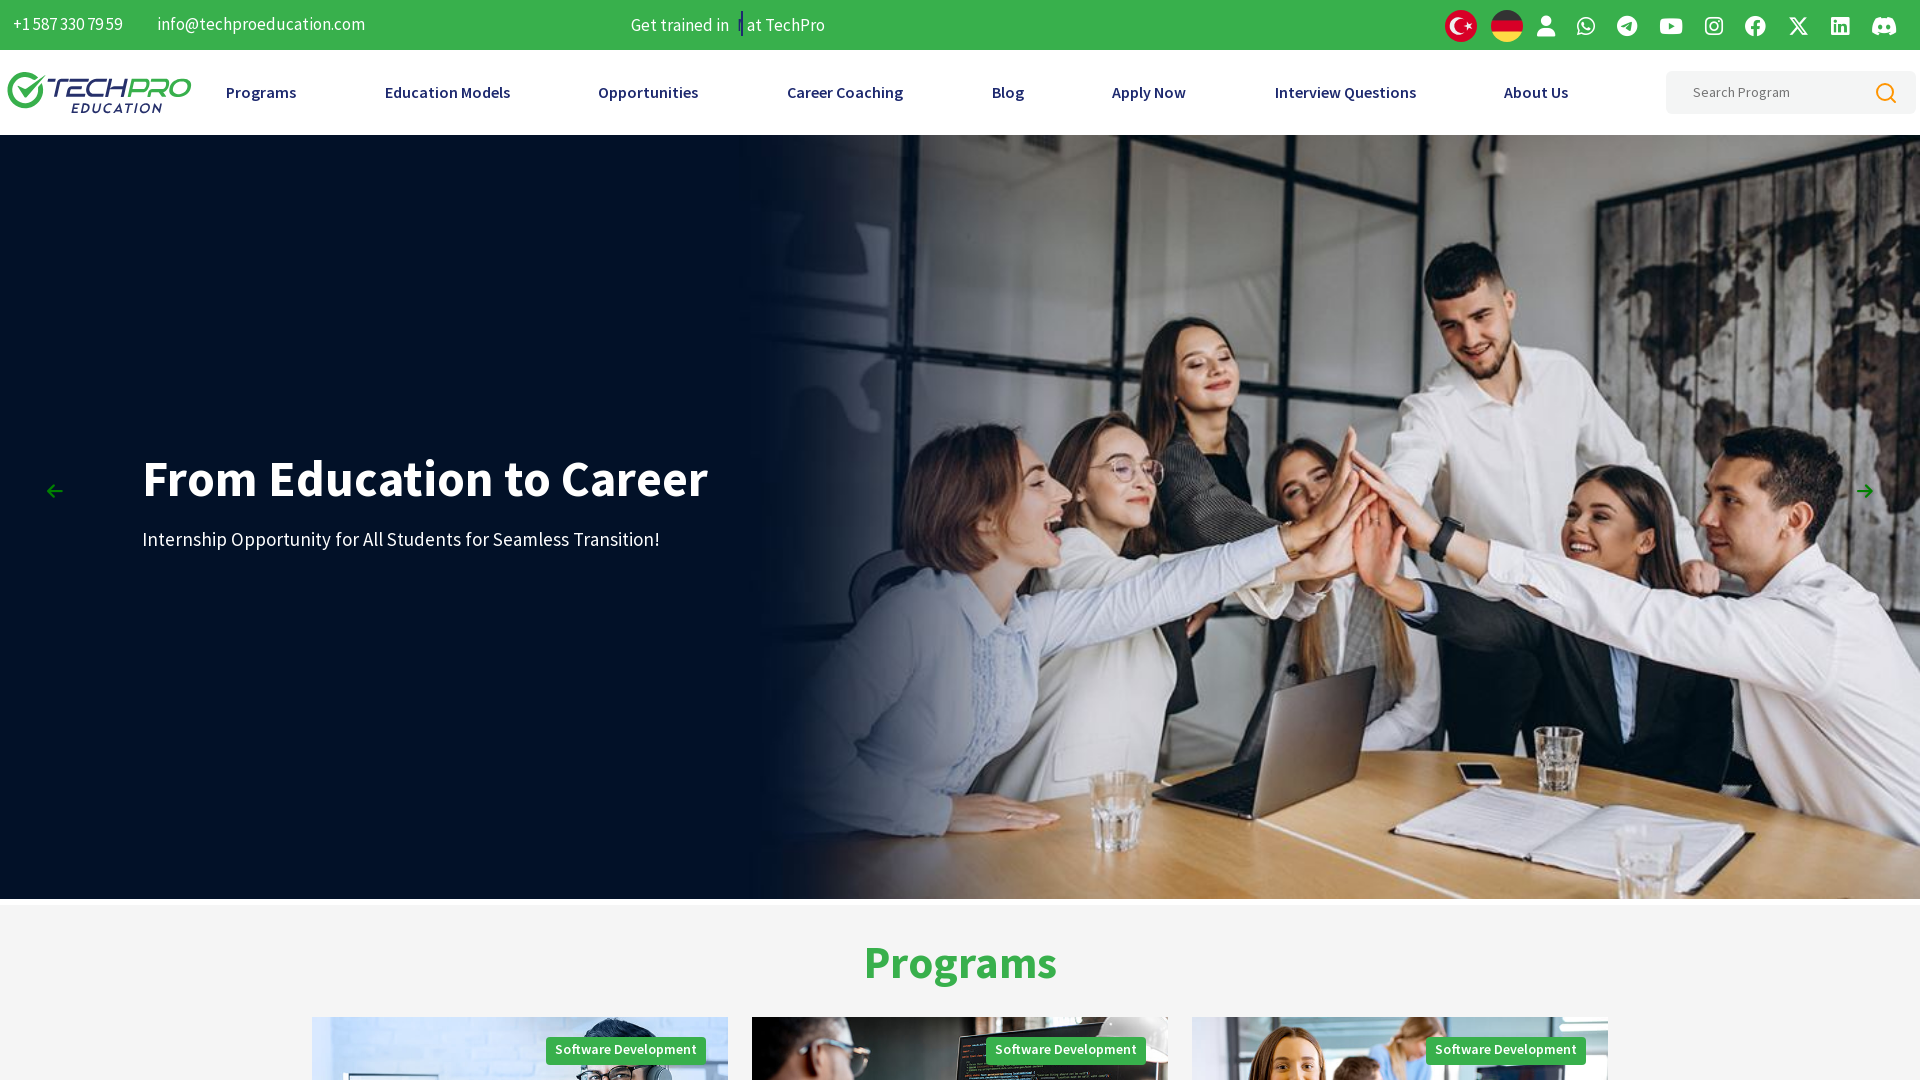

Resized window to custom size of 600x600 pixels
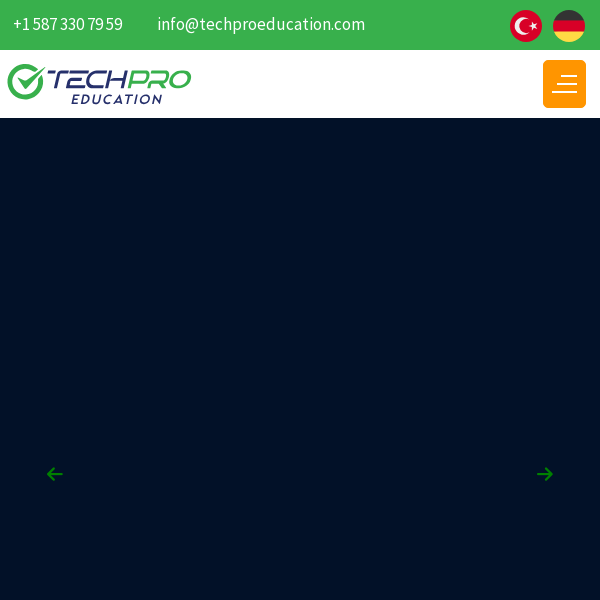

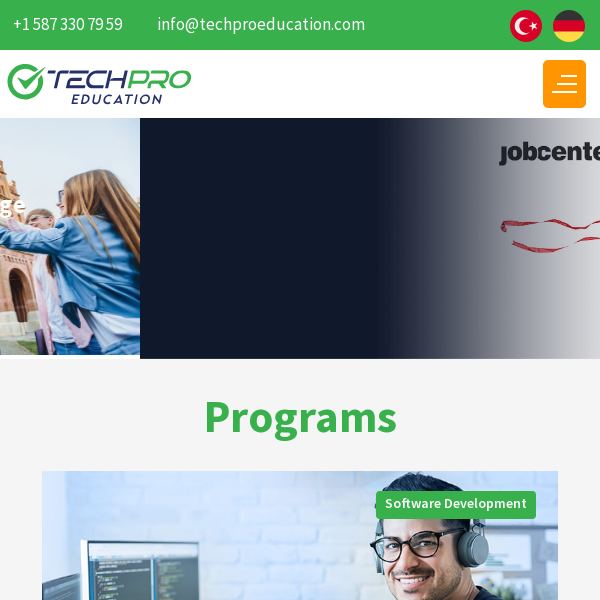